Tests browser navigation features including clicking a link, navigating back and forward, navigating to a new URL, and refreshing the page on a waste management application.

Starting URL: https://wast-management-app.vercel.app/buy

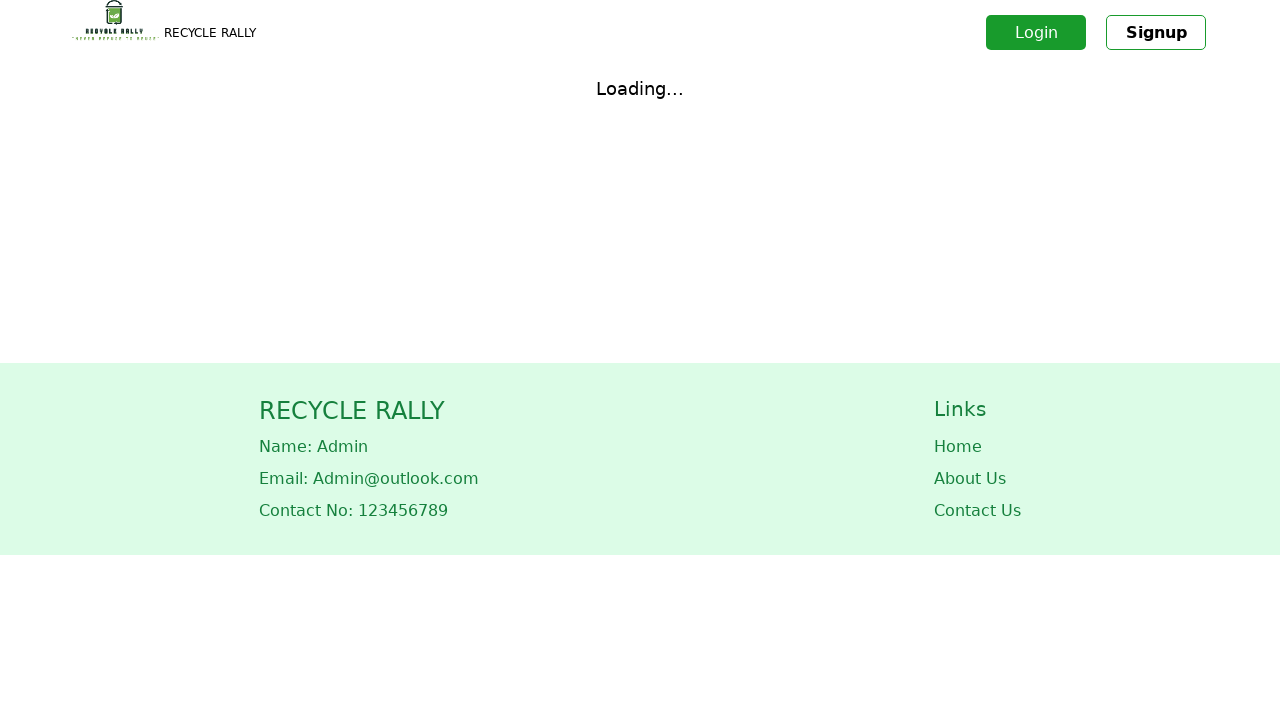

Clicked on the 'RECYCLE RALLY' link at (352, 25) on xpath=//a[.//p[contains(normalize-space(text()), 'RECYCLE RALLY')]]
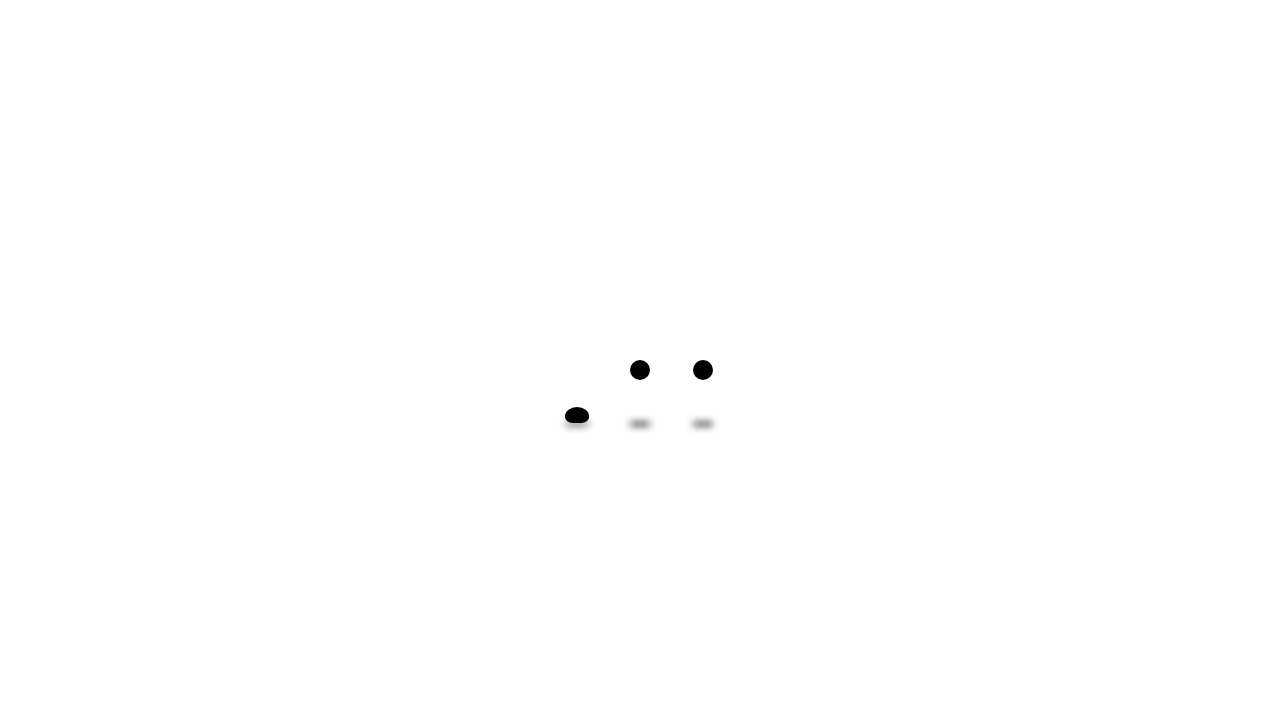

Page loaded after clicking RECYCLE RALLY link
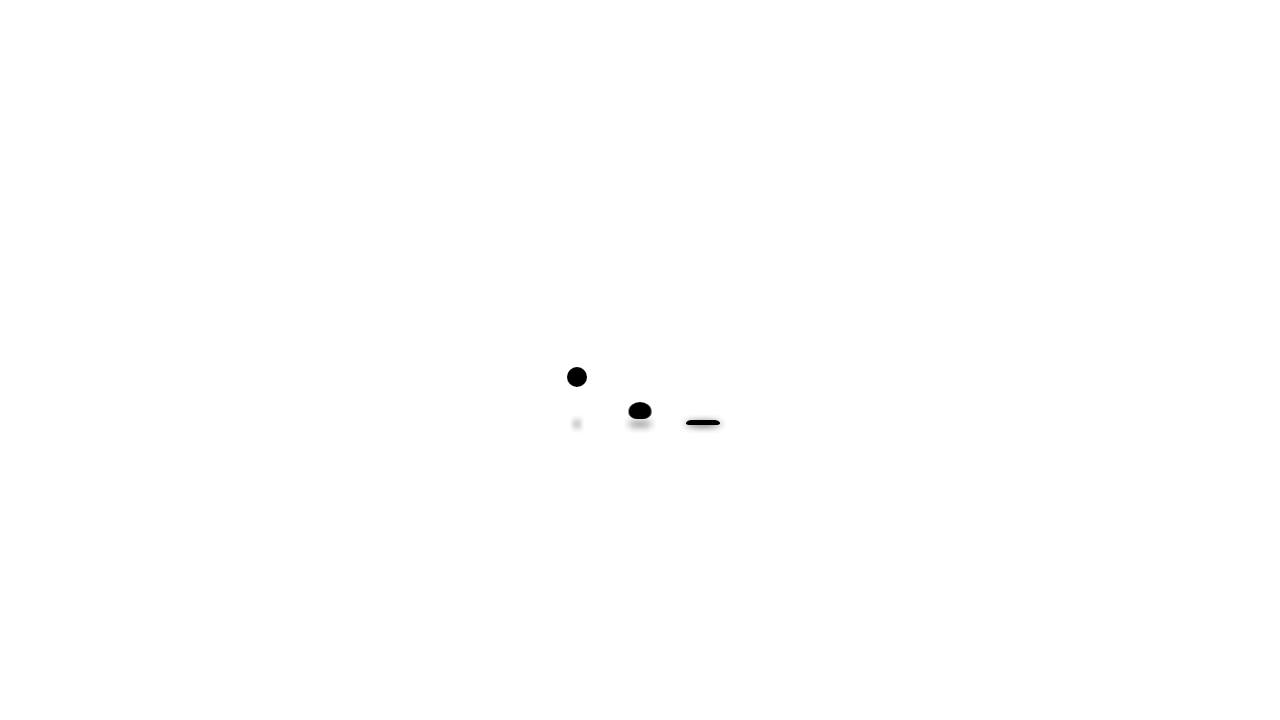

Navigated back to previous page
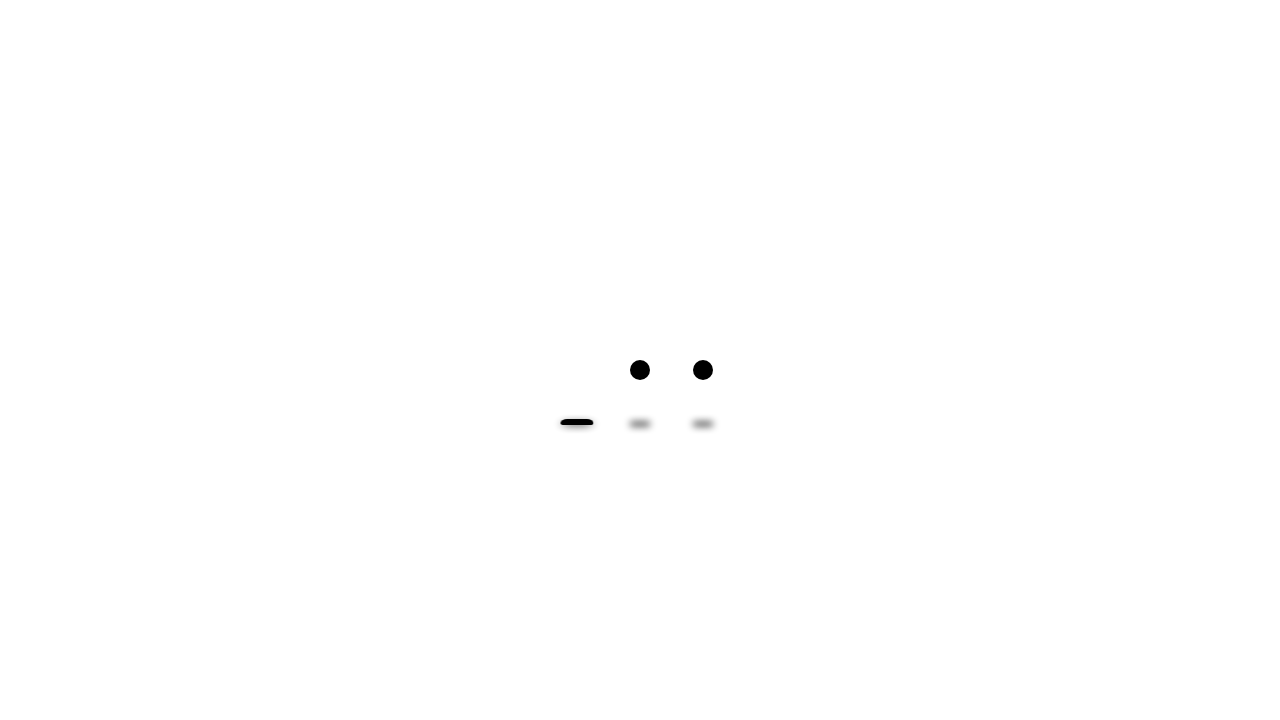

Page loaded after navigating back
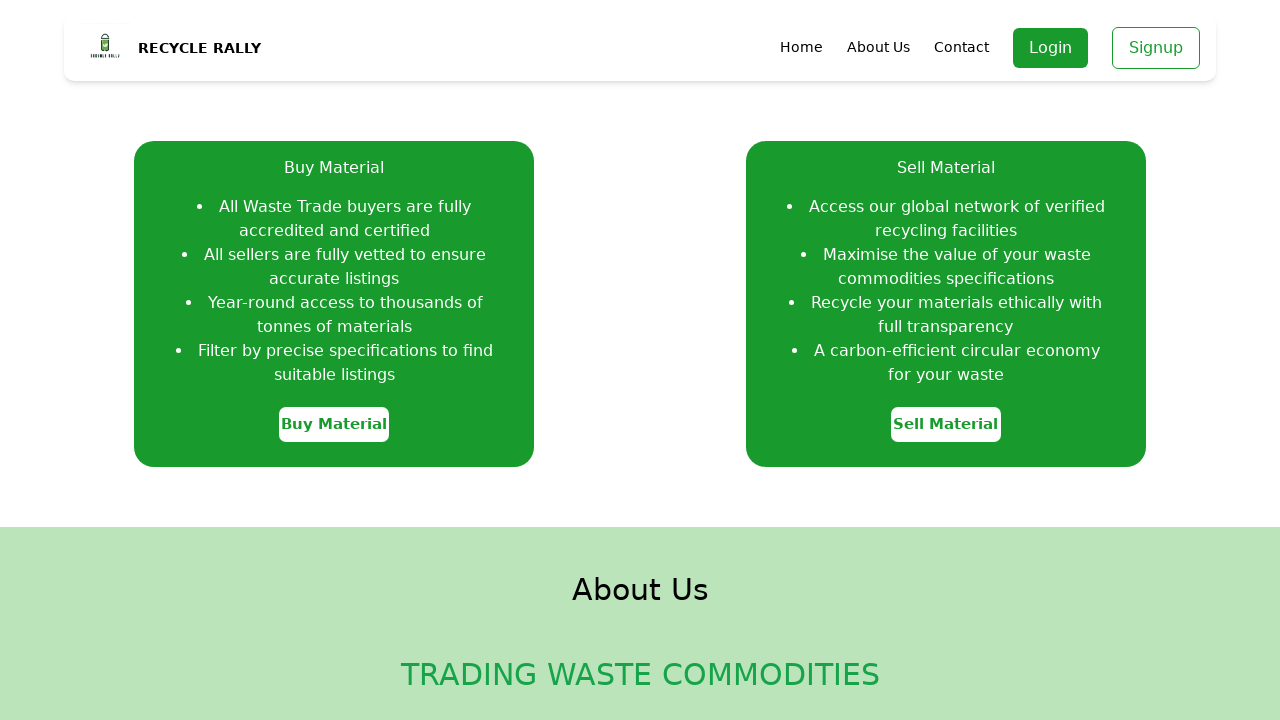

Navigated forward to next page
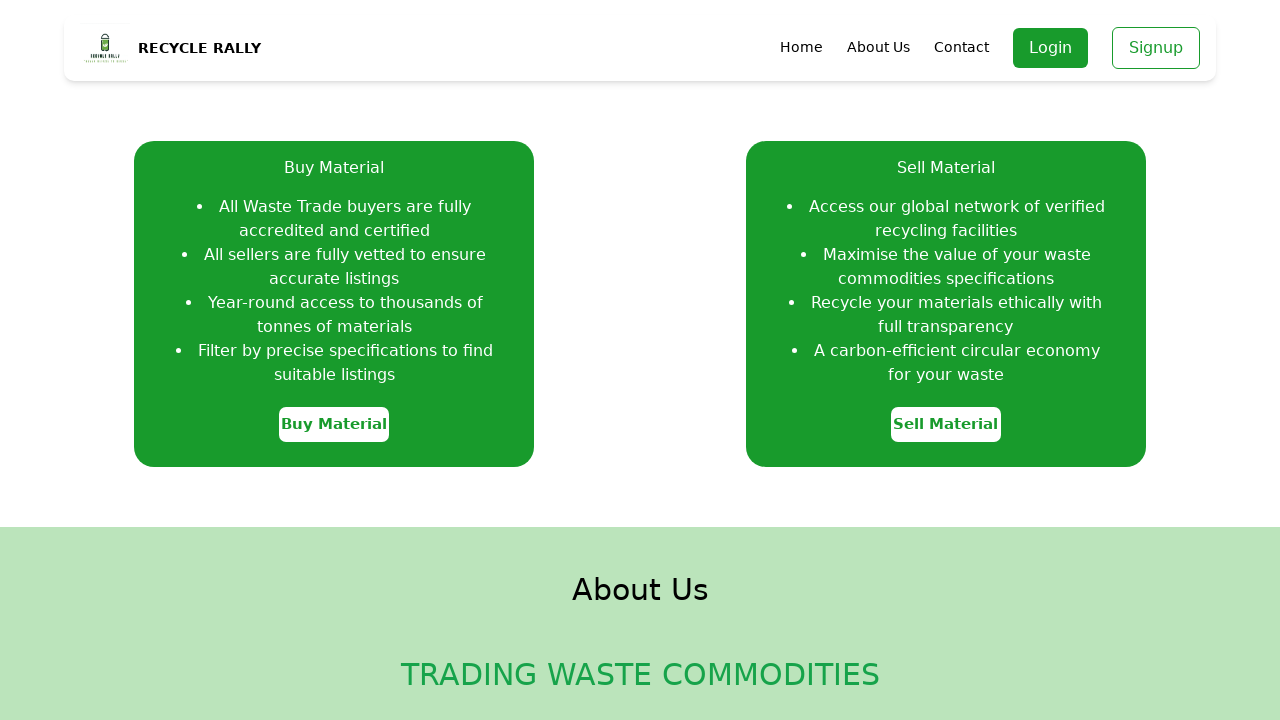

Page loaded after navigating forward
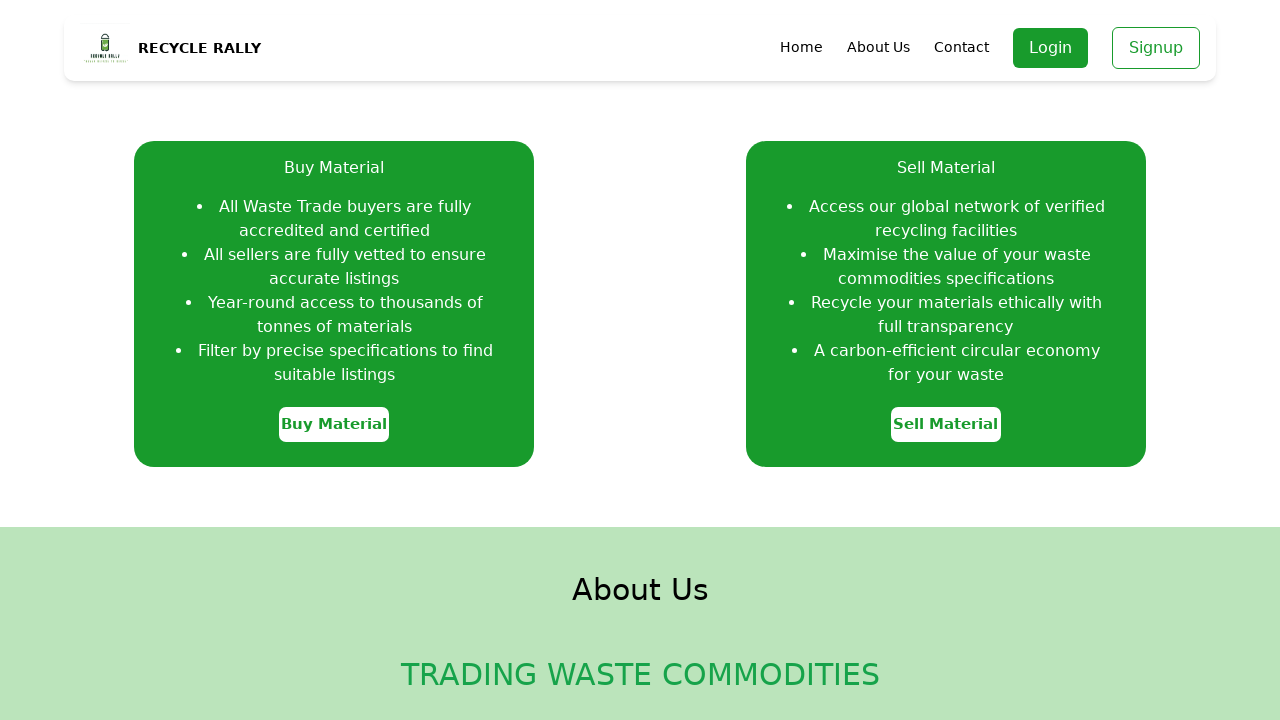

Navigated to home page at https://wast-management-app.vercel.app
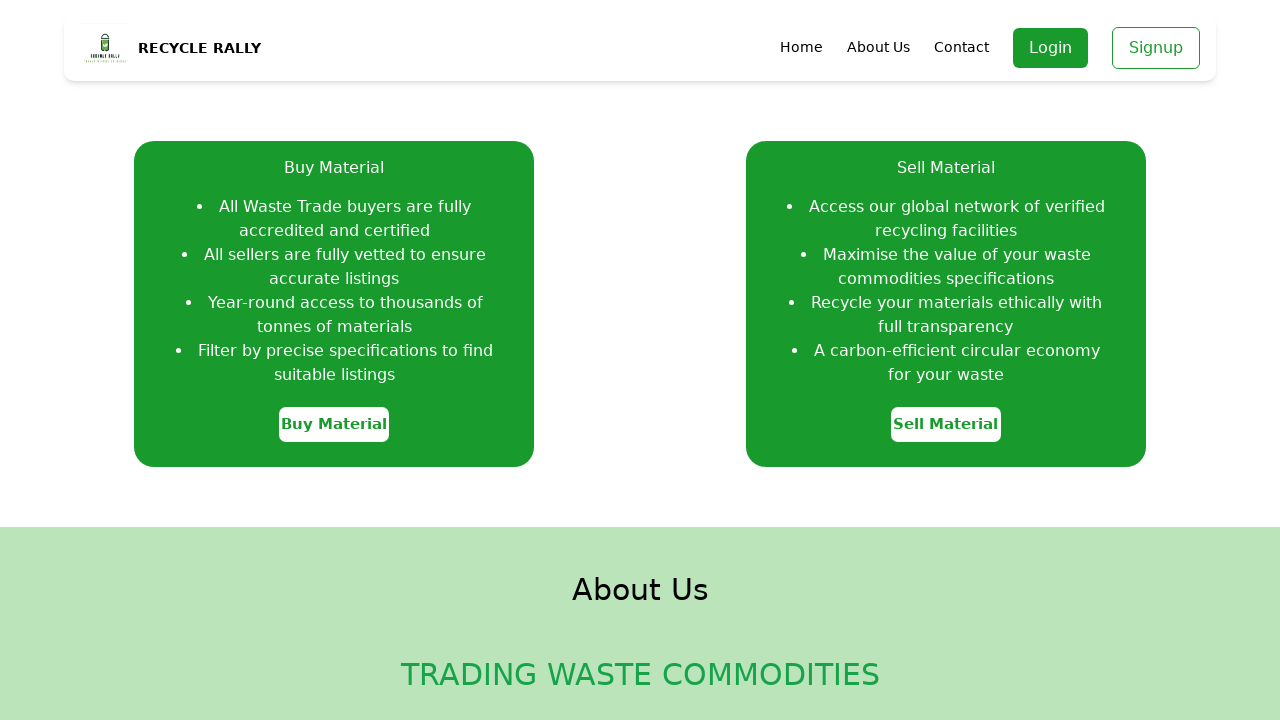

Refreshed the current page
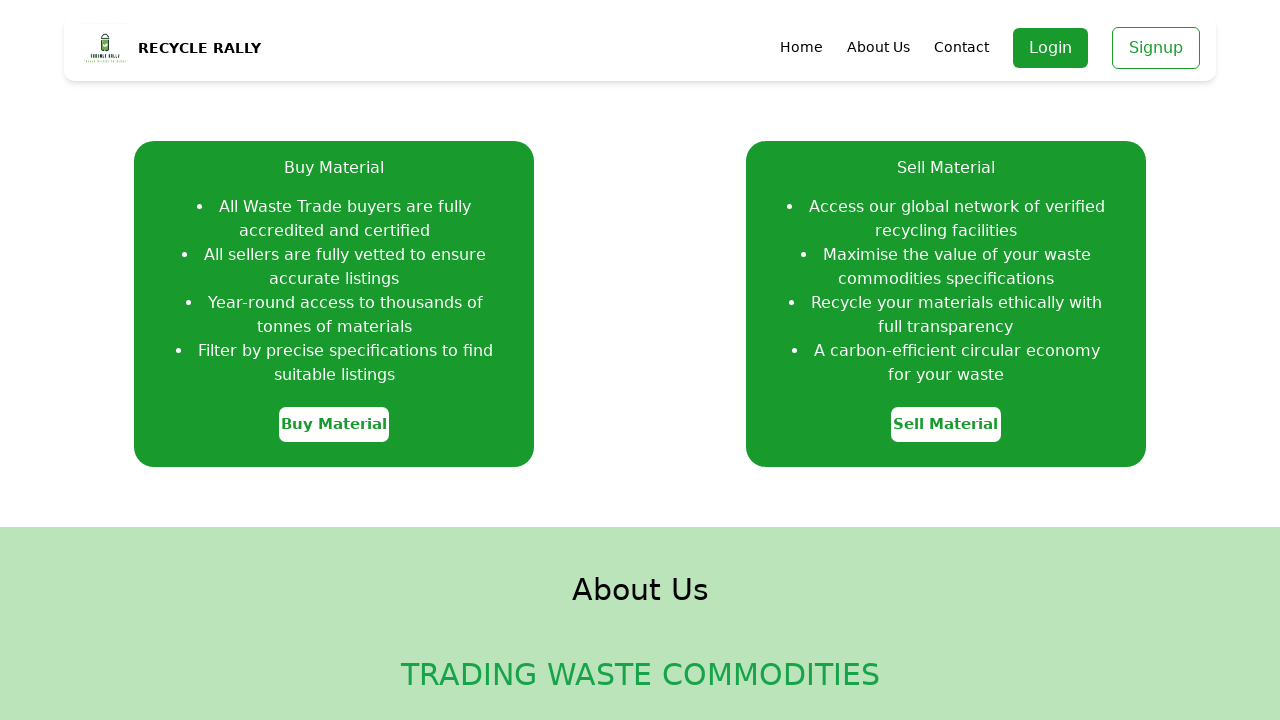

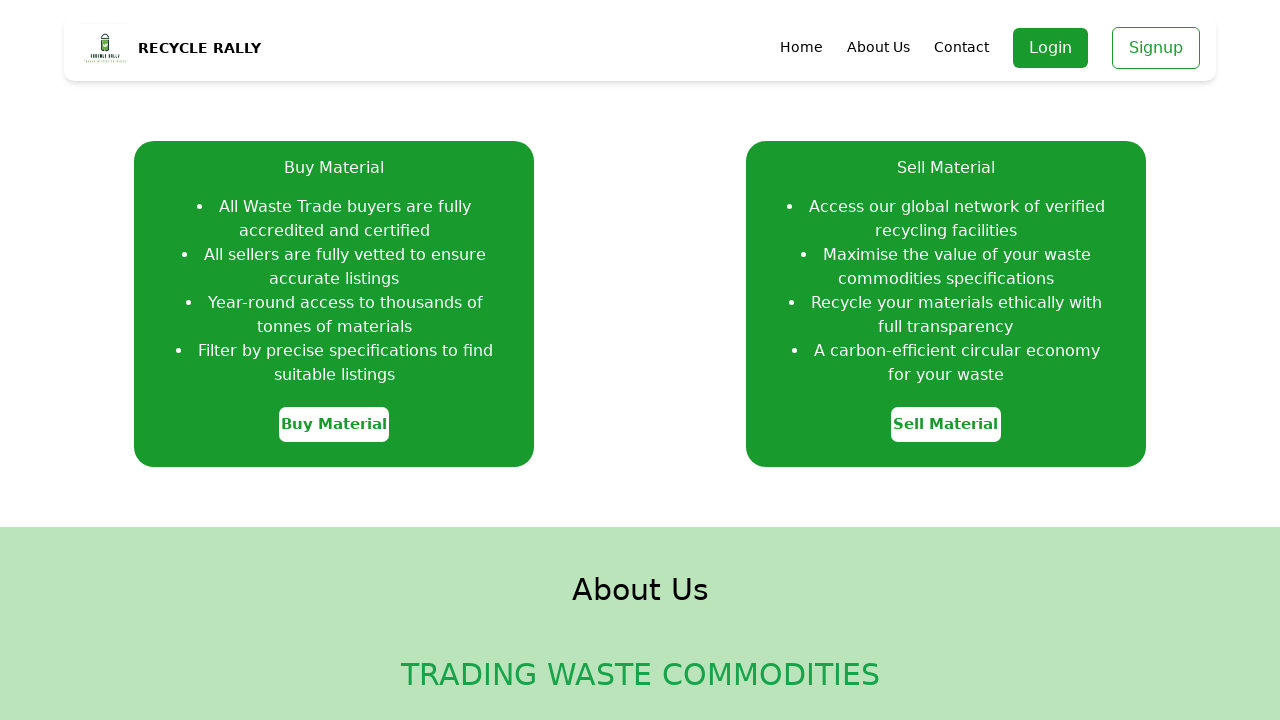